Tests login form validation by entering credentials, clearing both fields, and verifying the "Username is required" error message appears

Starting URL: https://www.saucedemo.com/

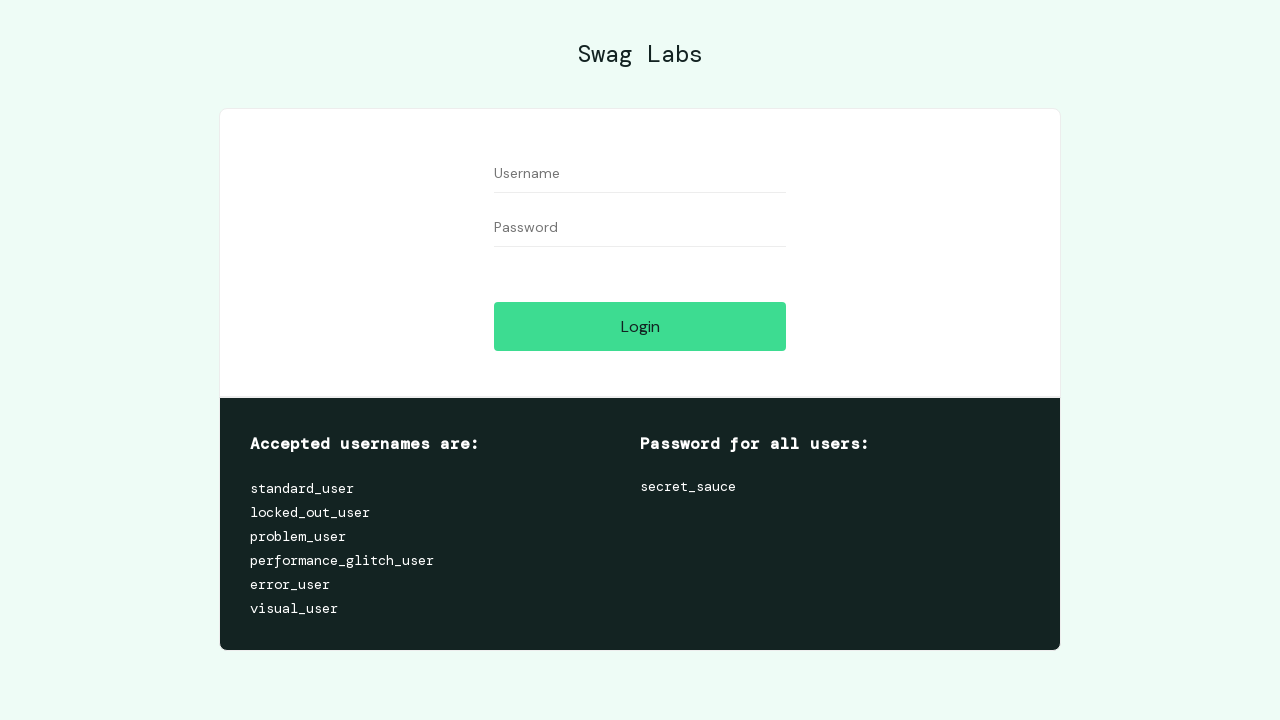

Filled Username field with 'testuser' on //input[@id='user-name']
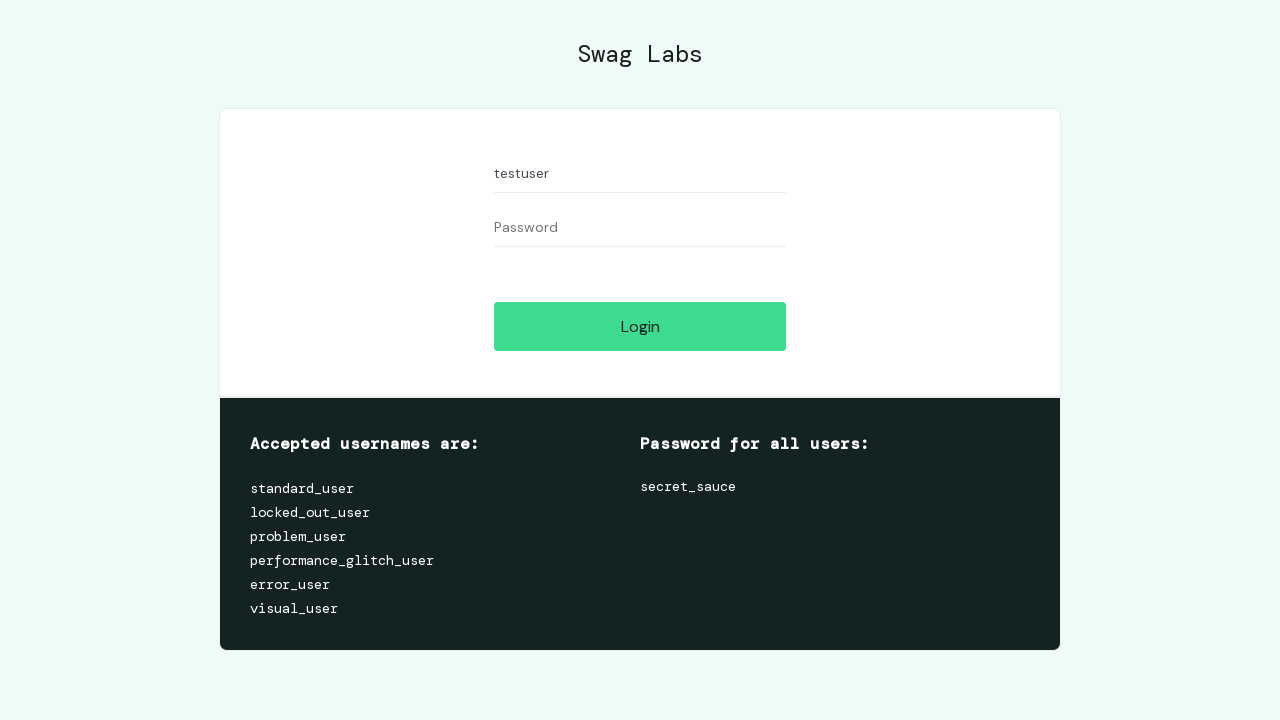

Filled Password field with 'testpassword' on //input[@id='password']
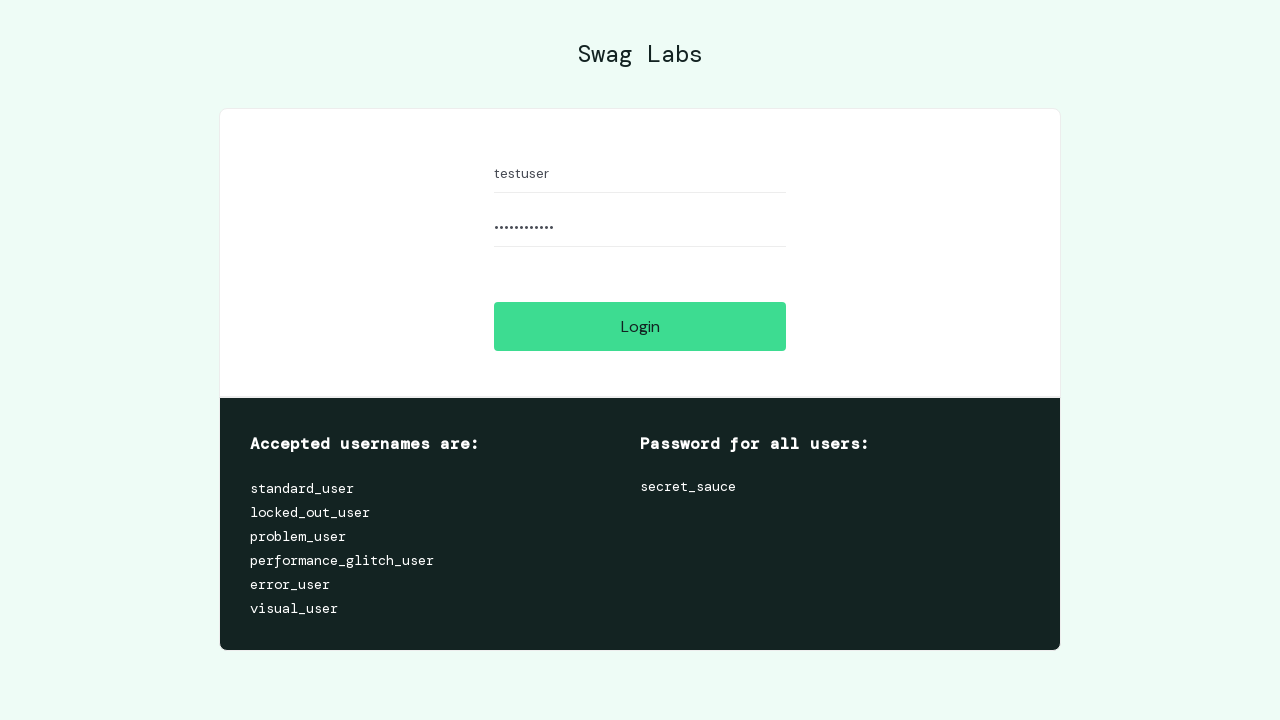

Cleared Username field on //input[@id='user-name']
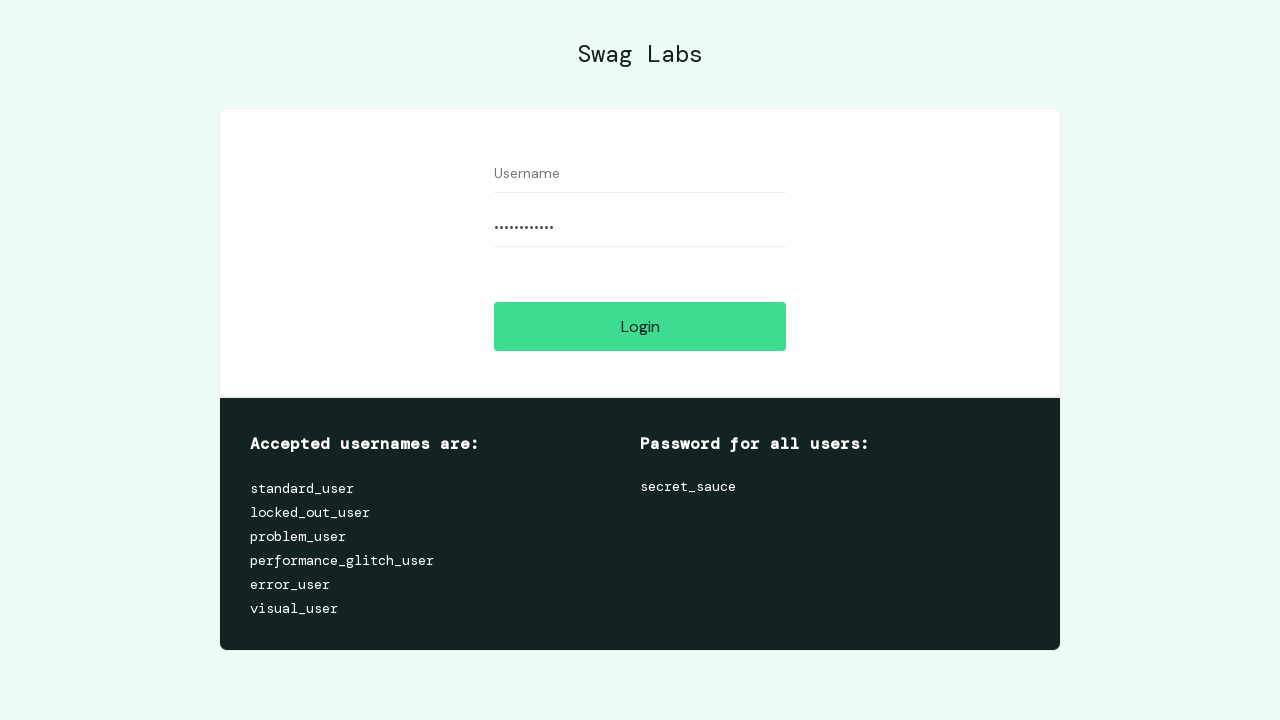

Cleared Password field on //input[@id='password']
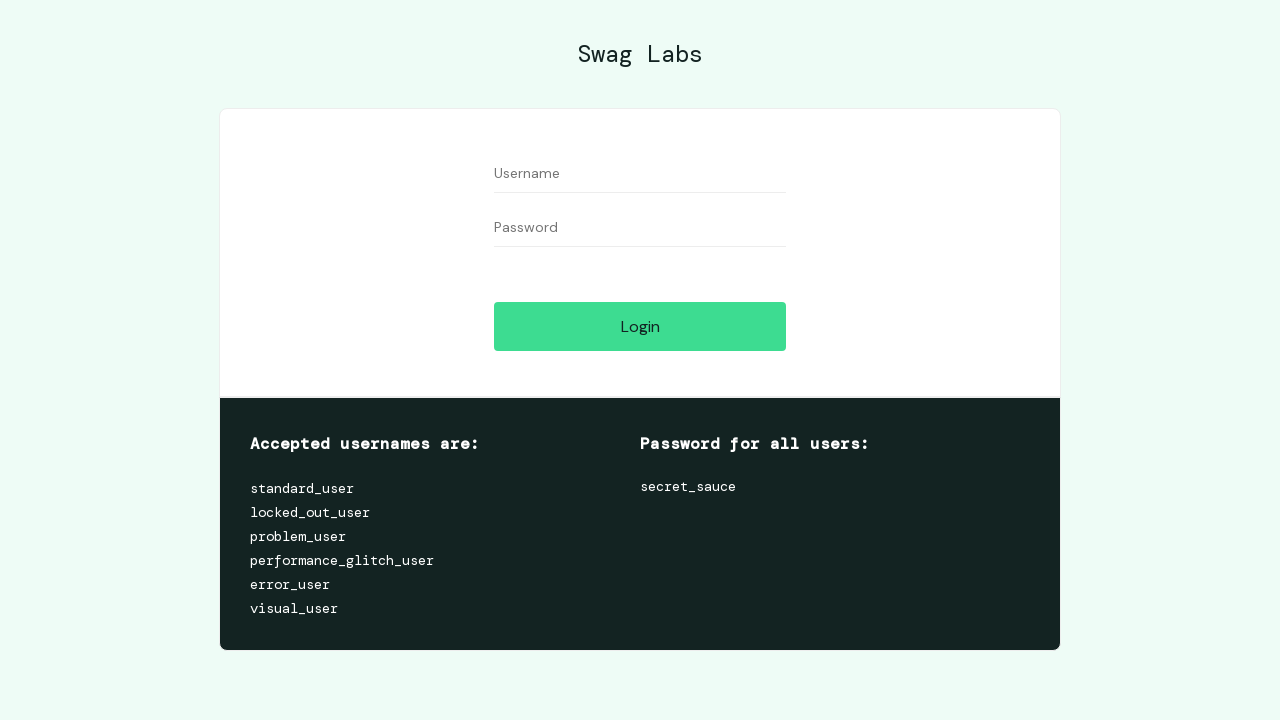

Clicked Login button with empty credentials at (640, 326) on xpath=//input[@id='login-button']
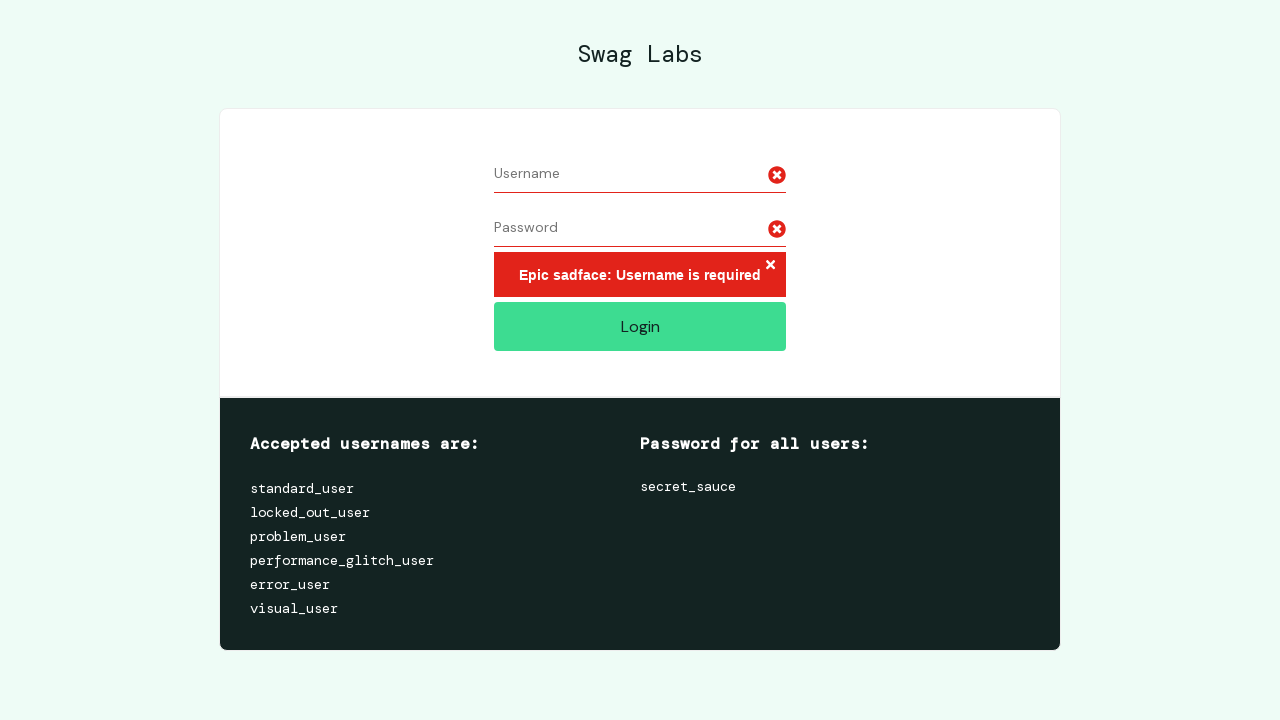

Error message element loaded
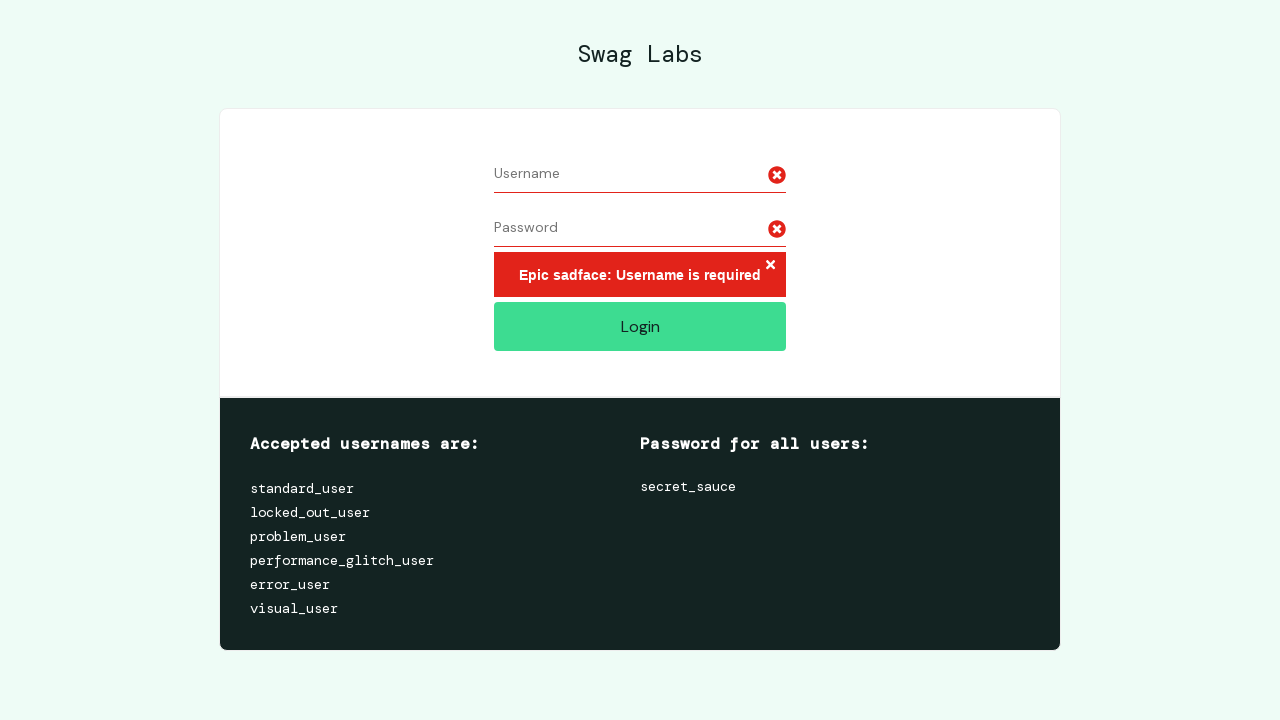

Located error message element
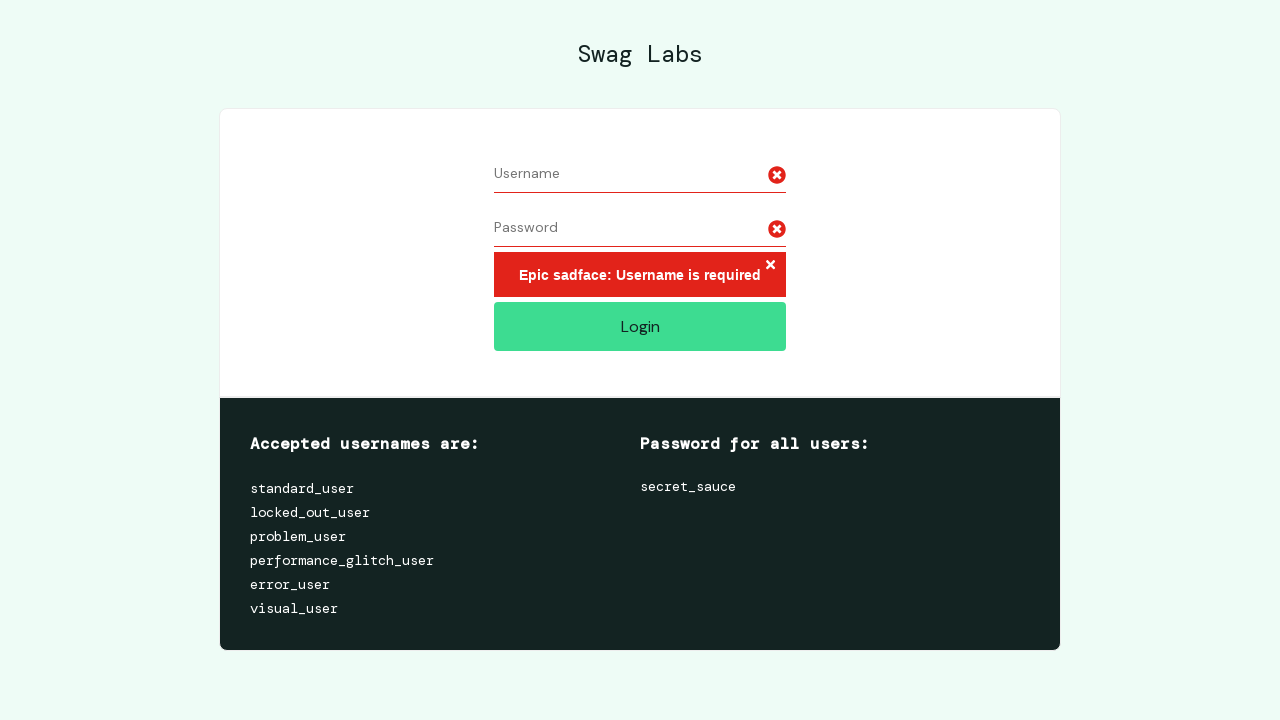

Verified 'Username is required' error message is displayed
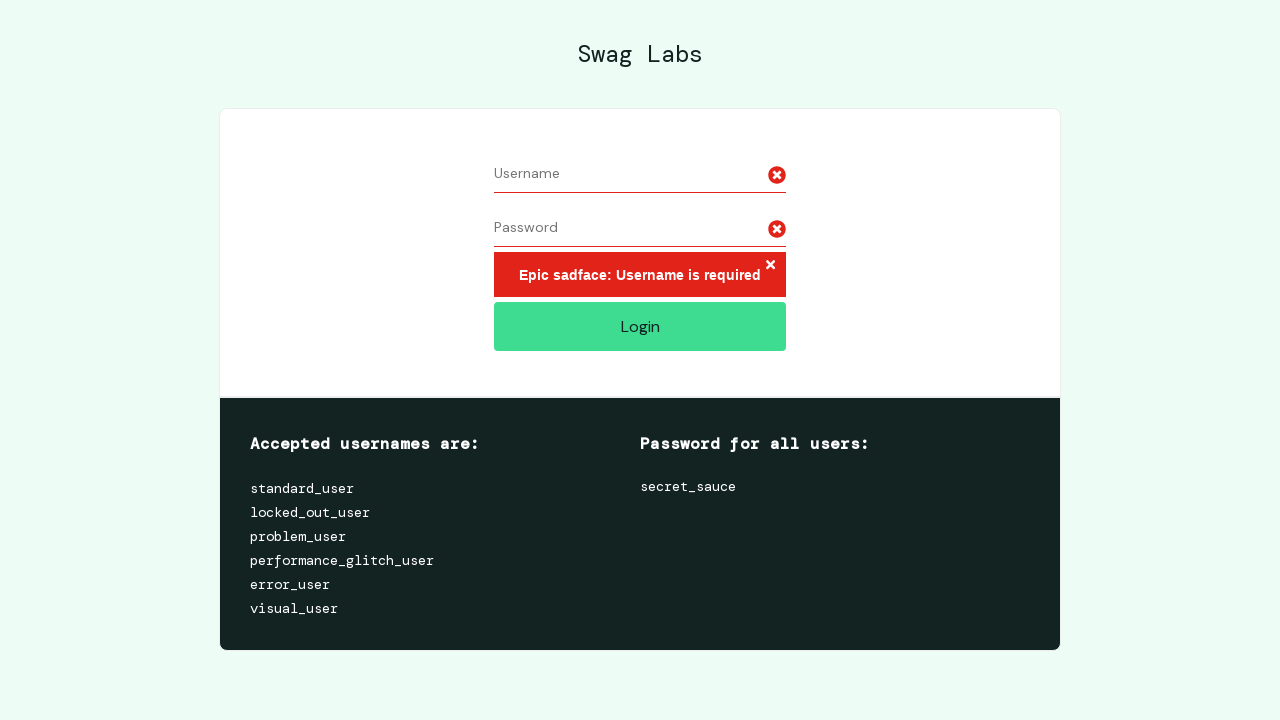

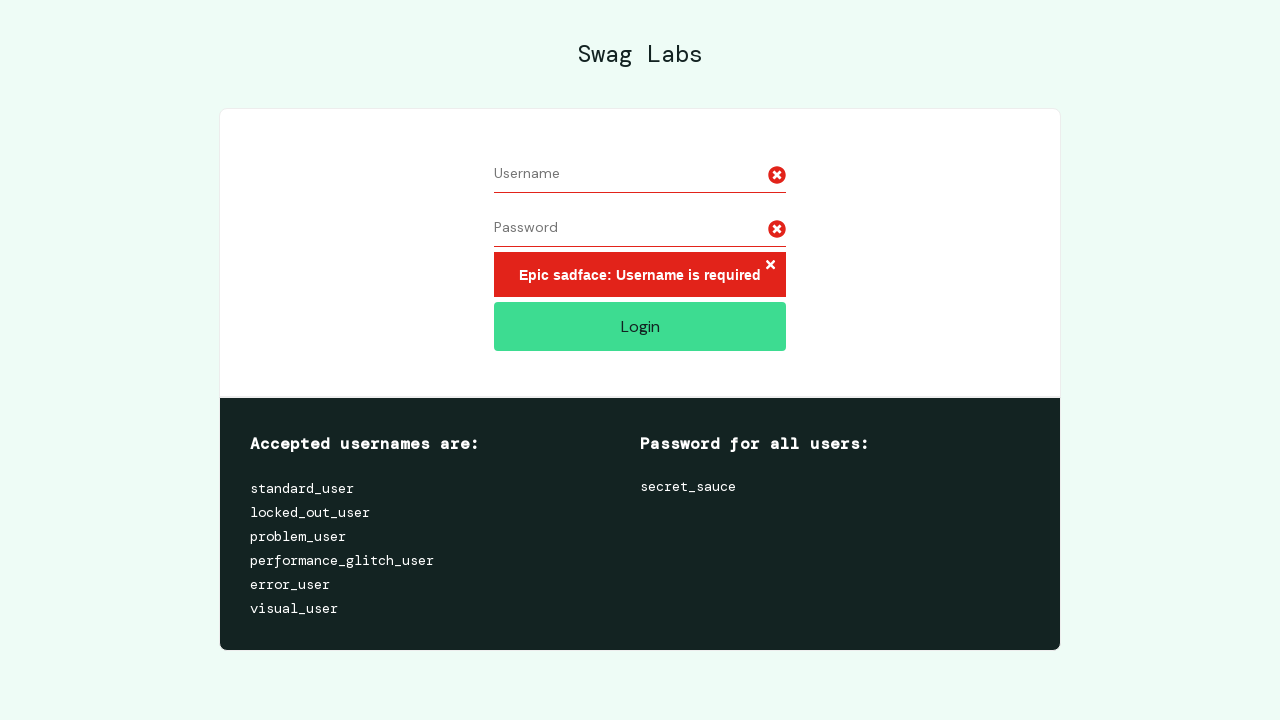